Navigates to Dropbox homepage and retrieves the page title to verify the page loads correctly

Starting URL: https://dropbox.com

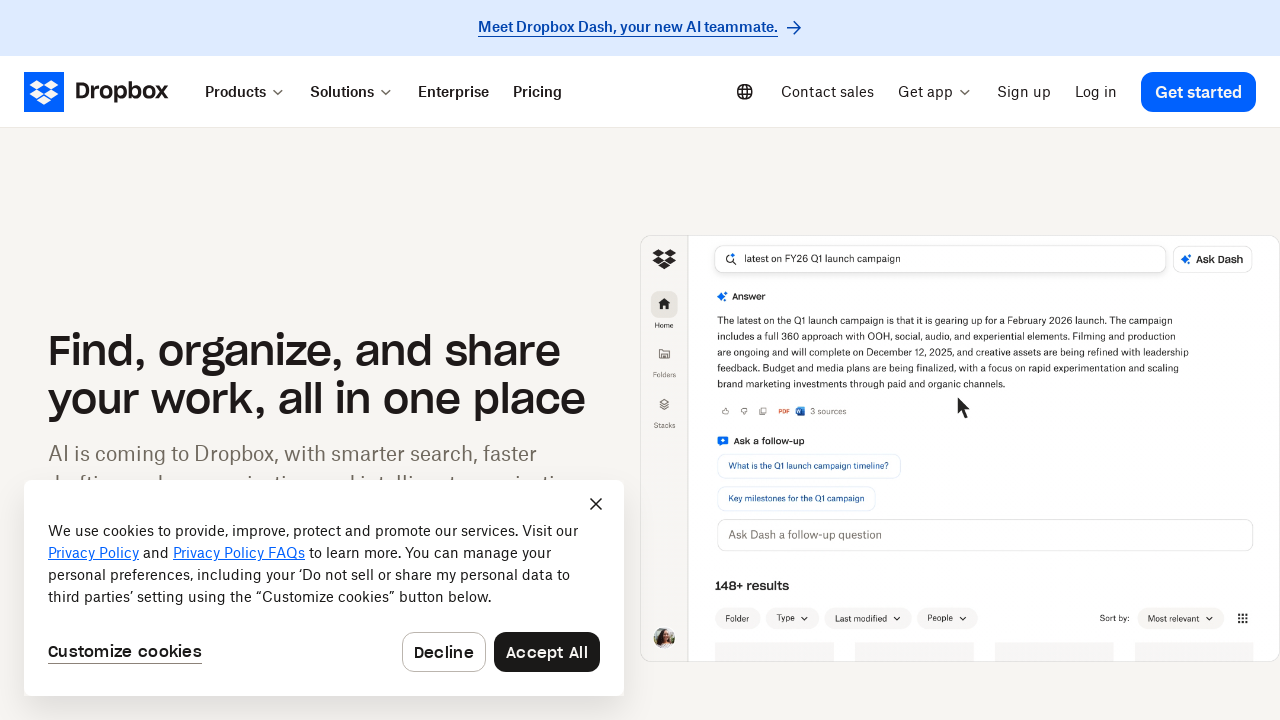

Navigated to Dropbox homepage
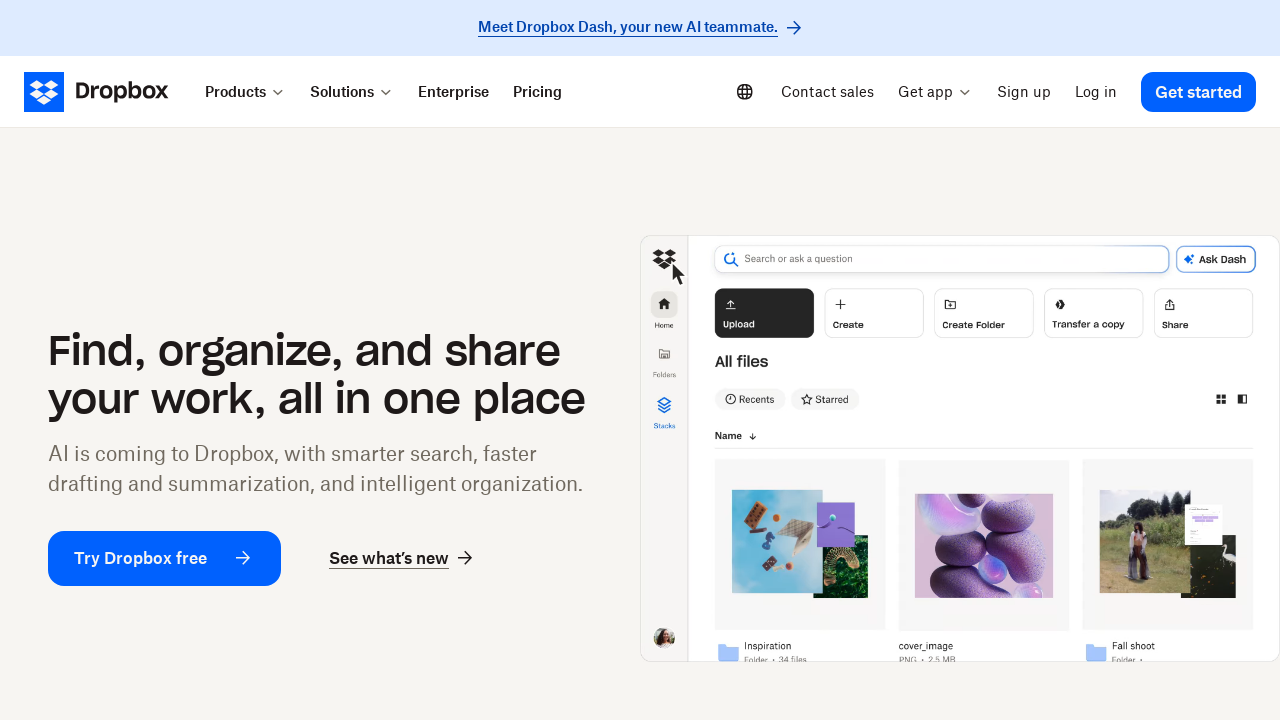

Page loaded with domcontentloaded state
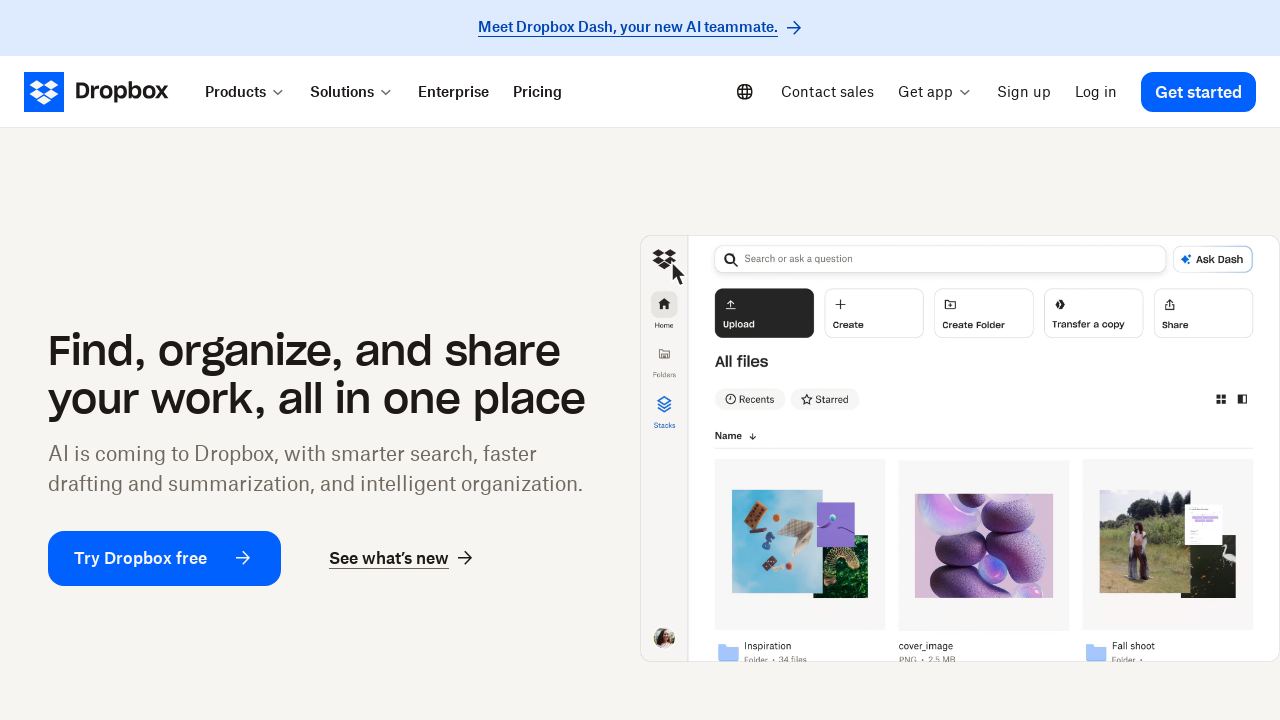

Retrieved page title: 'Dropbox.com'
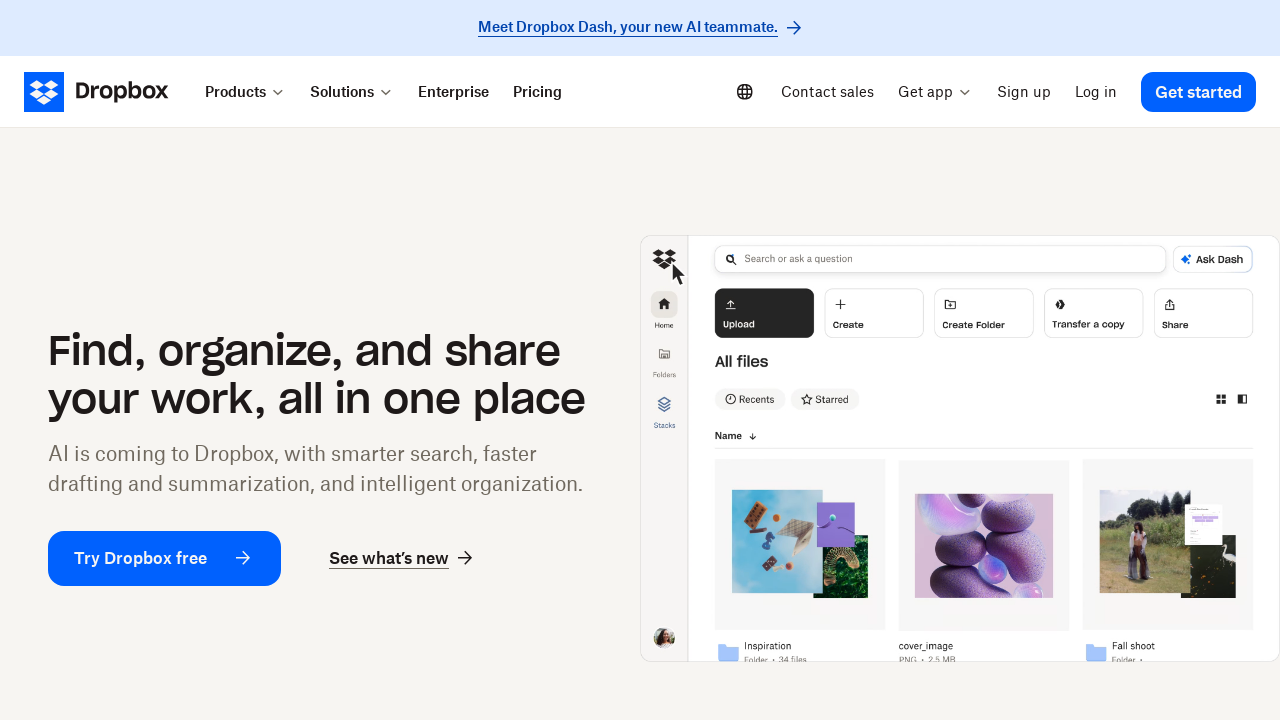

Printed page title to console
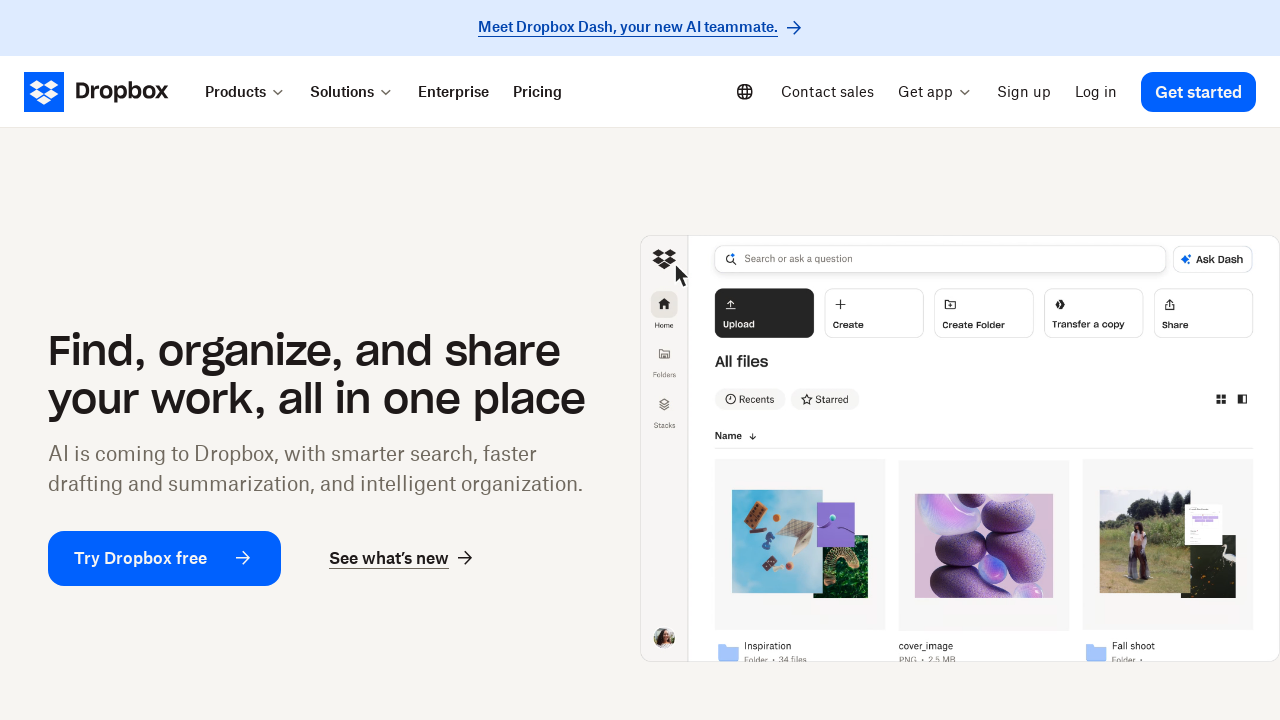

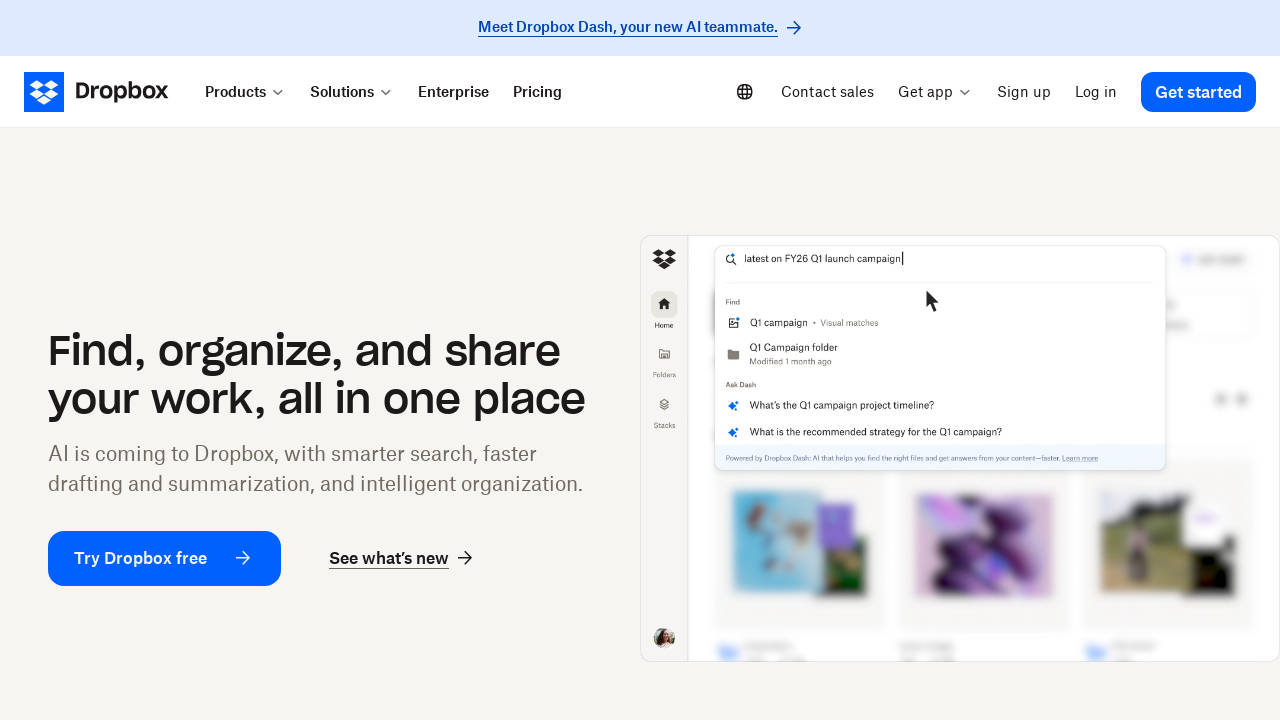